Adds multiple todo items to a todo list application, then marks all todos (including pre-existing ones) as completed

Starting URL: https://example.cypress.io/todo

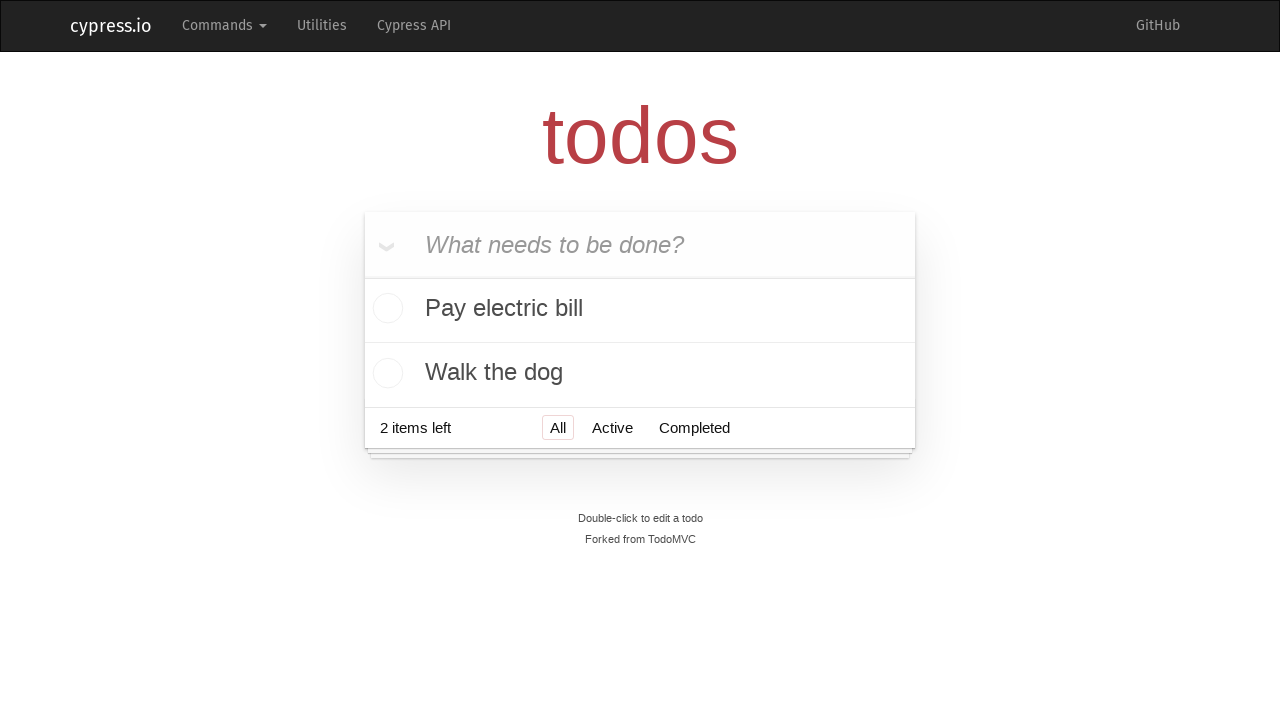

Filled new todo field with 'Visit Paris' on .new-todo
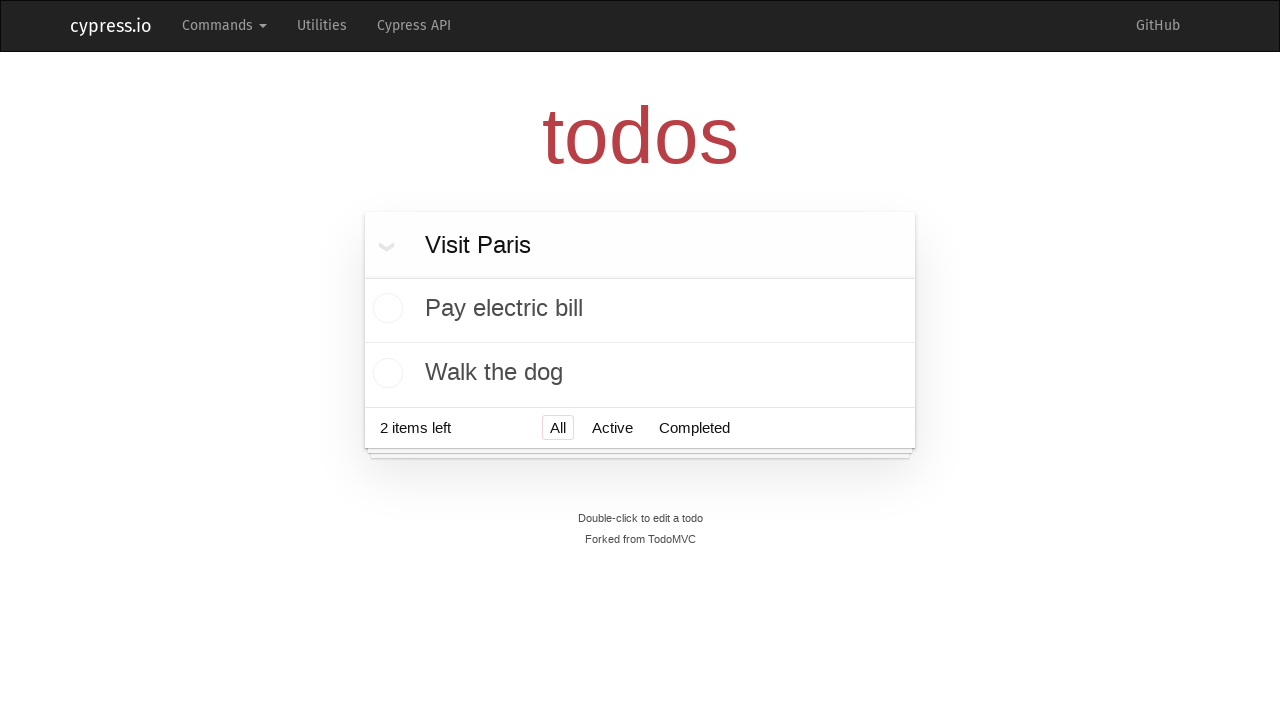

Pressed Enter to add 'Visit Paris' to the todo list on .new-todo
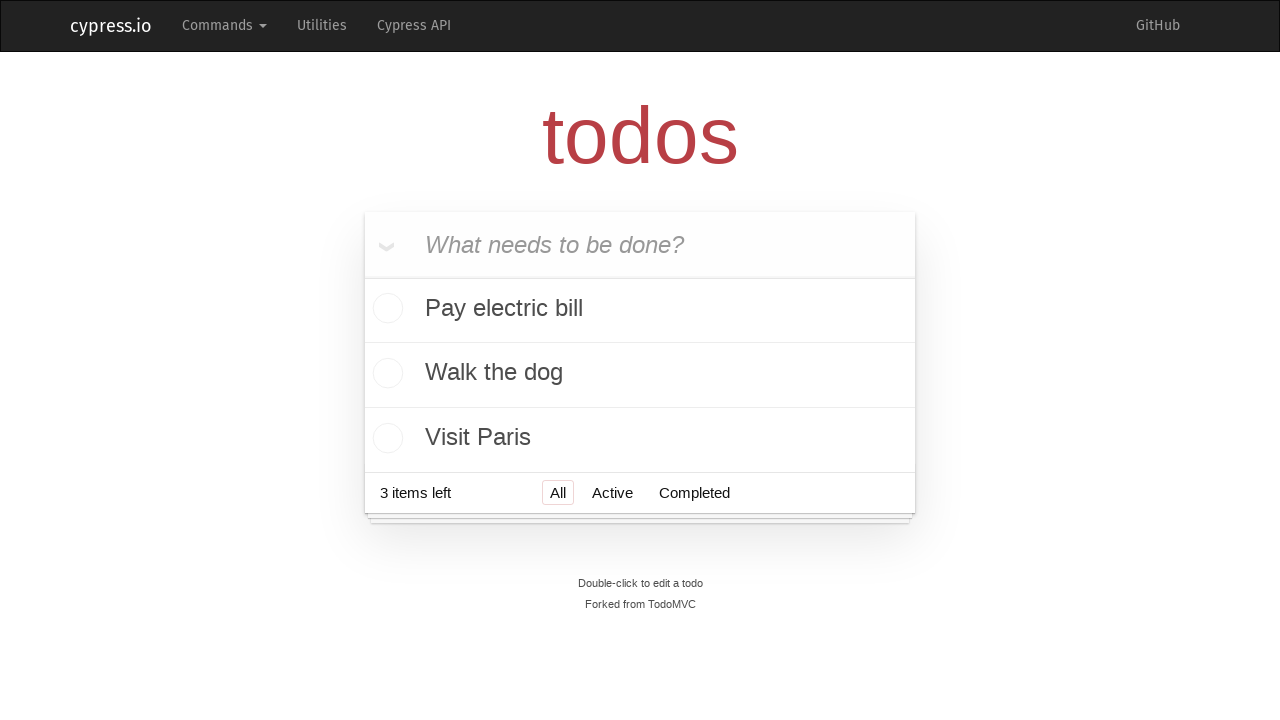

Filled new todo field with 'Visit Prague' on .new-todo
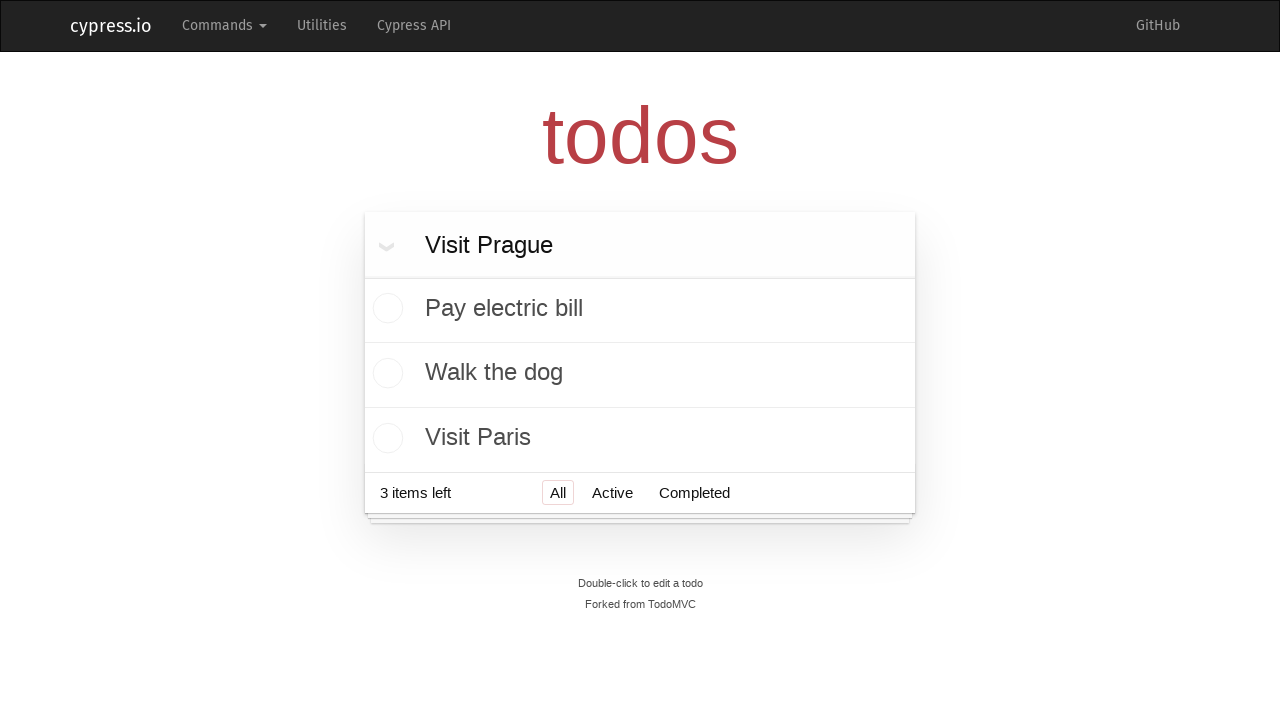

Pressed Enter to add 'Visit Prague' to the todo list on .new-todo
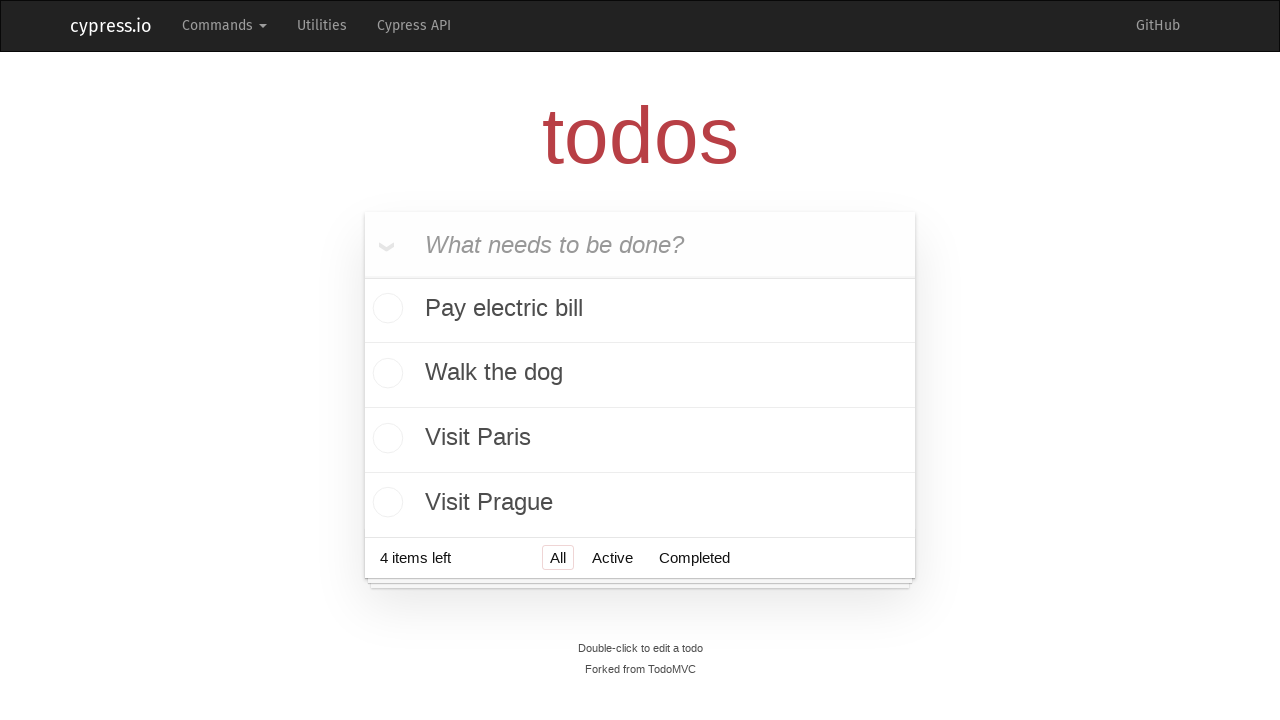

Filled new todo field with 'Visit London' on .new-todo
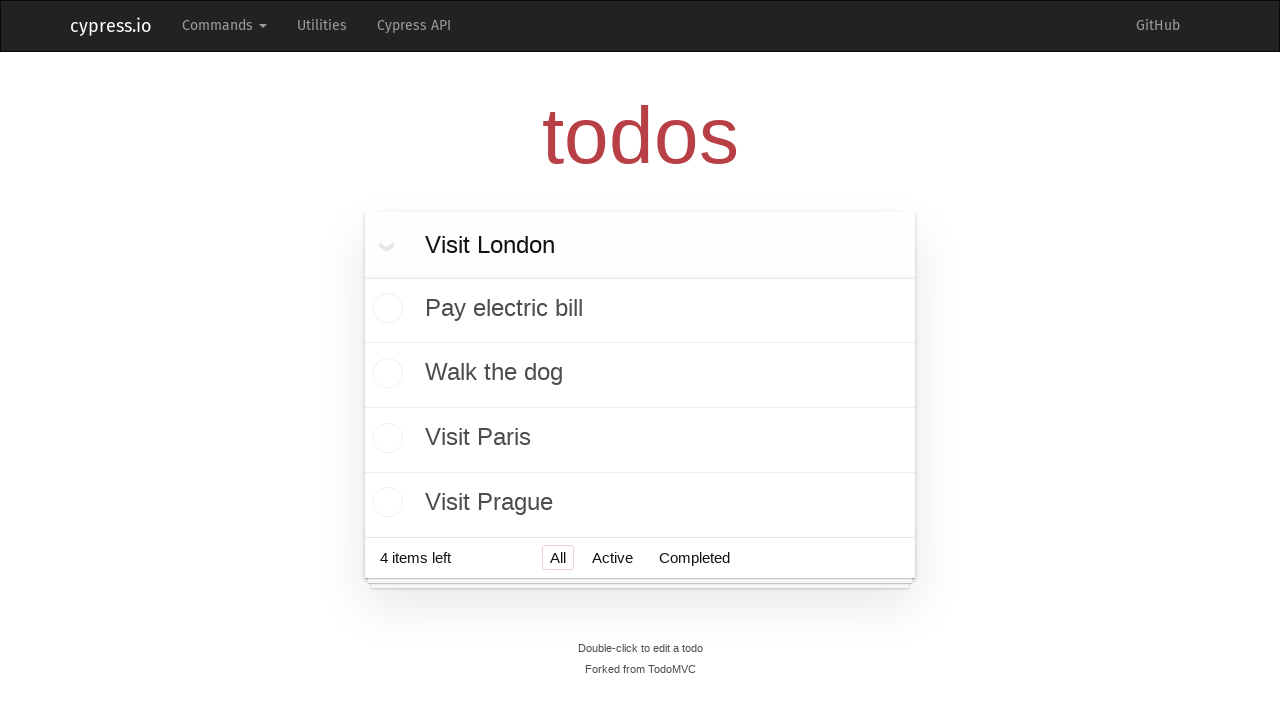

Pressed Enter to add 'Visit London' to the todo list on .new-todo
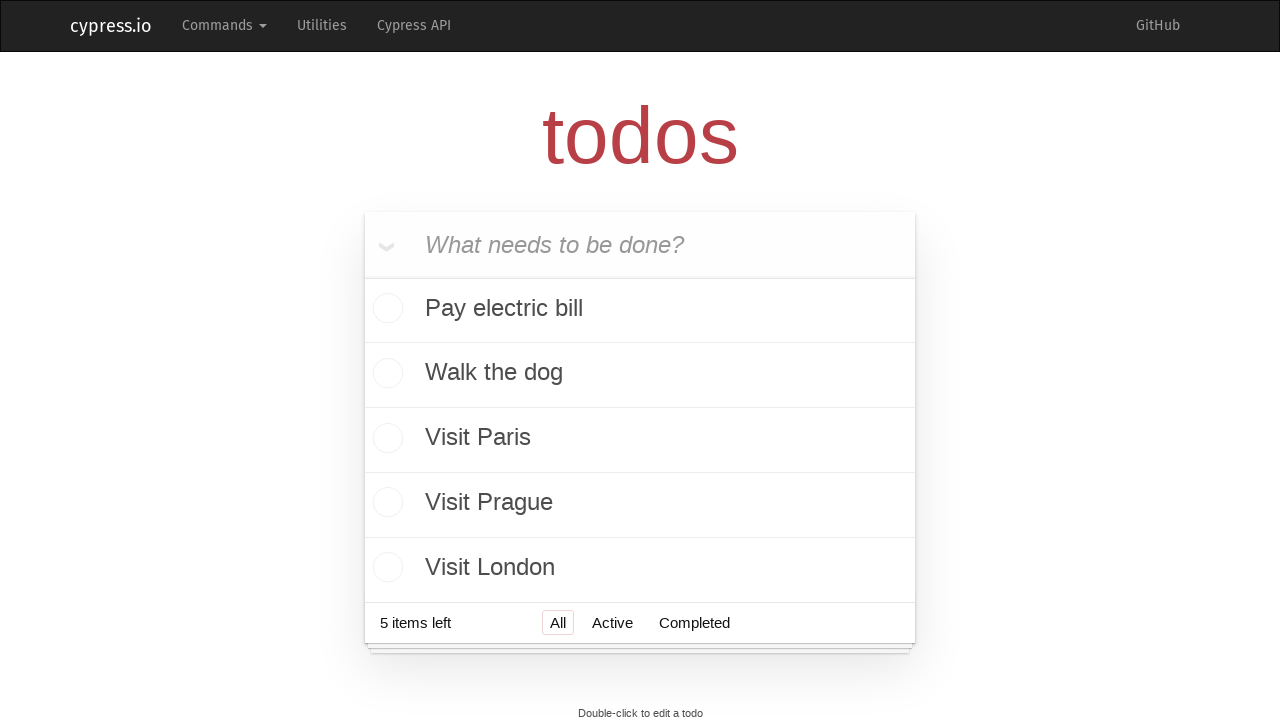

Filled new todo field with 'Visit New York' on .new-todo
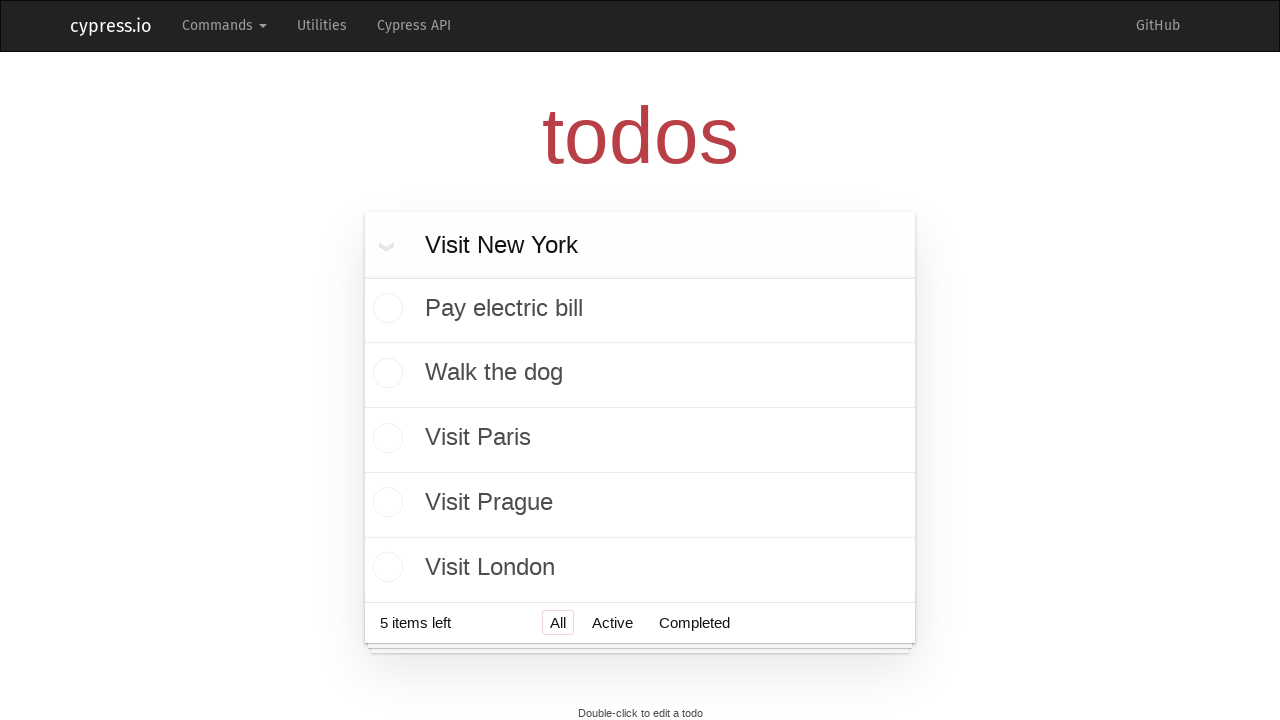

Pressed Enter to add 'Visit New York' to the todo list on .new-todo
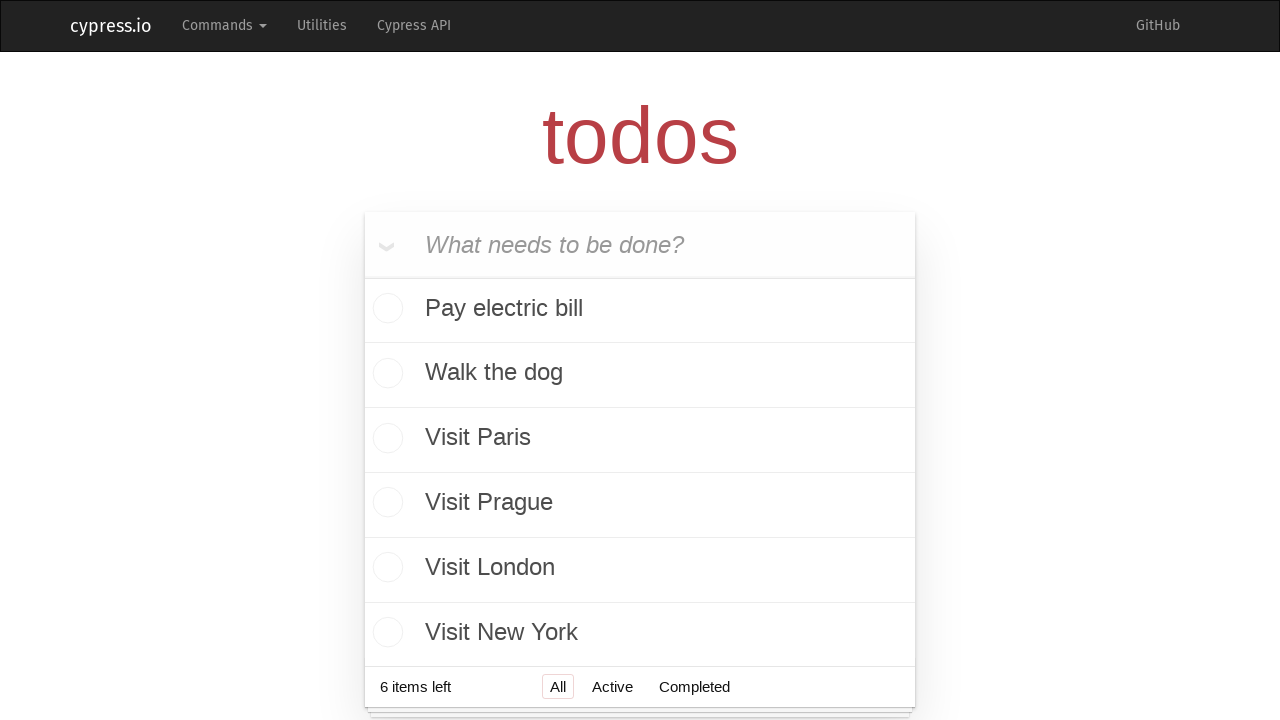

Filled new todo field with 'Visit Belgrade' on .new-todo
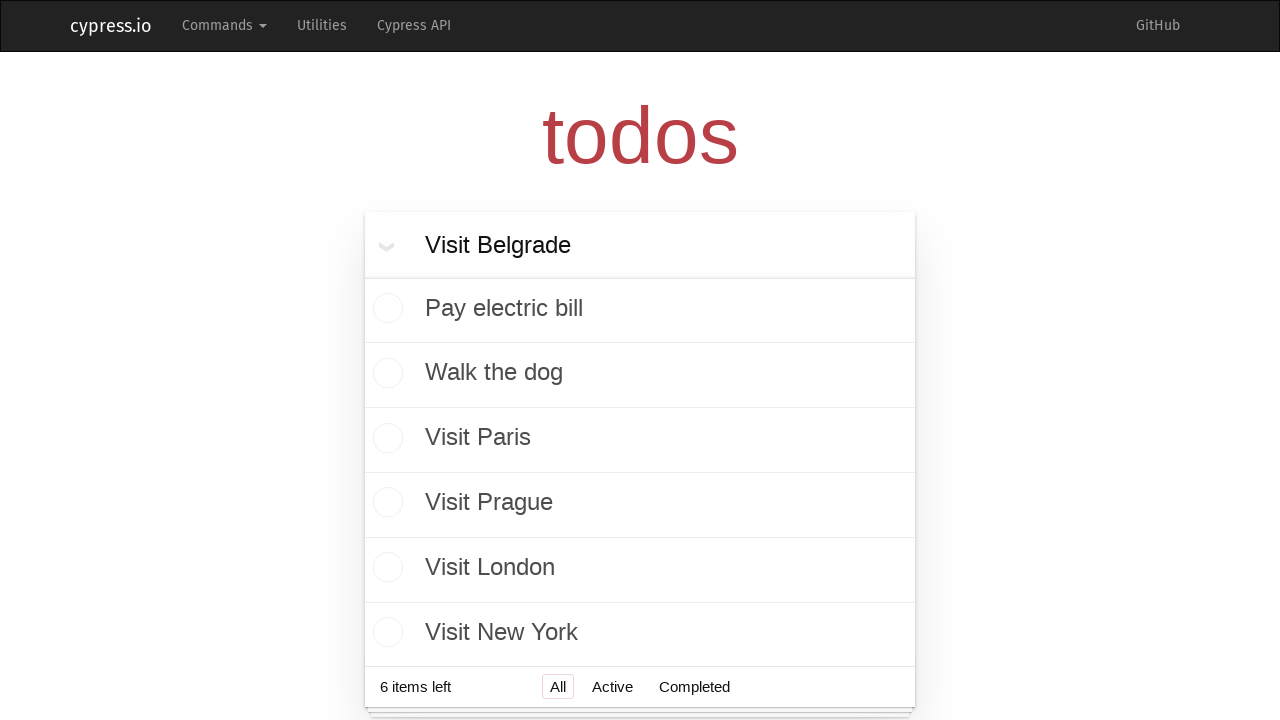

Pressed Enter to add 'Visit Belgrade' to the todo list on .new-todo
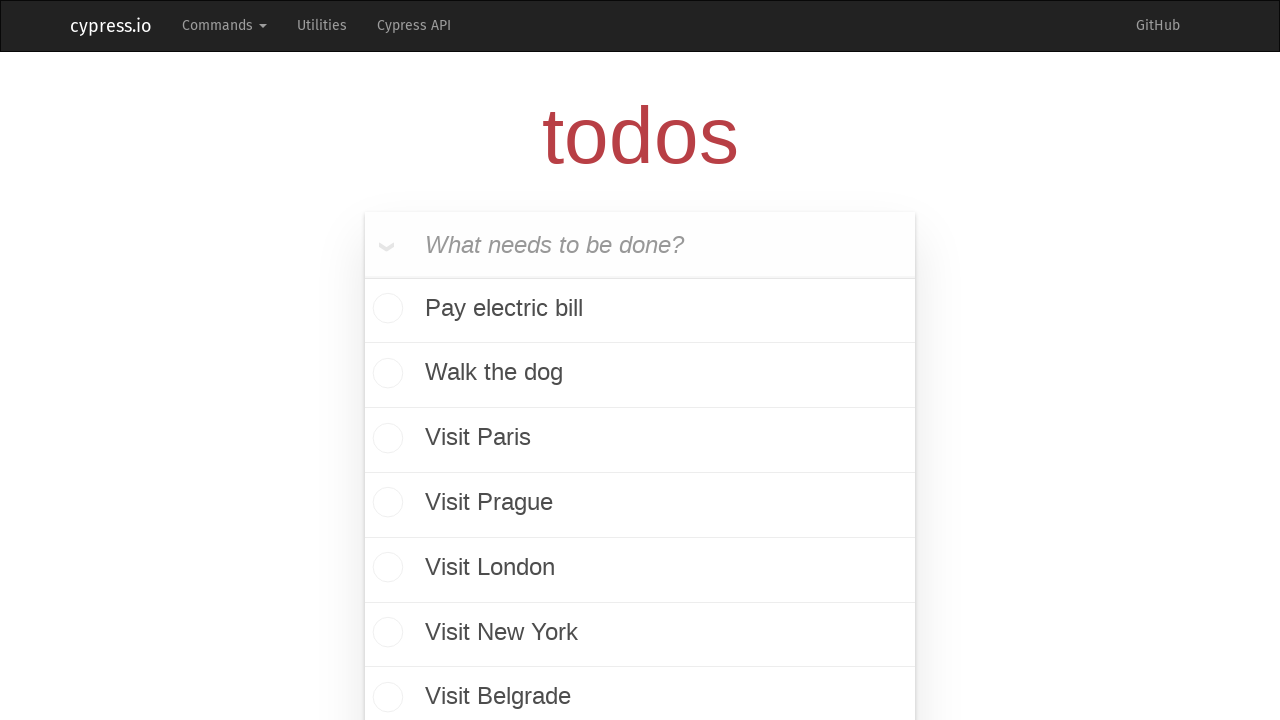

Located all todo checkboxes
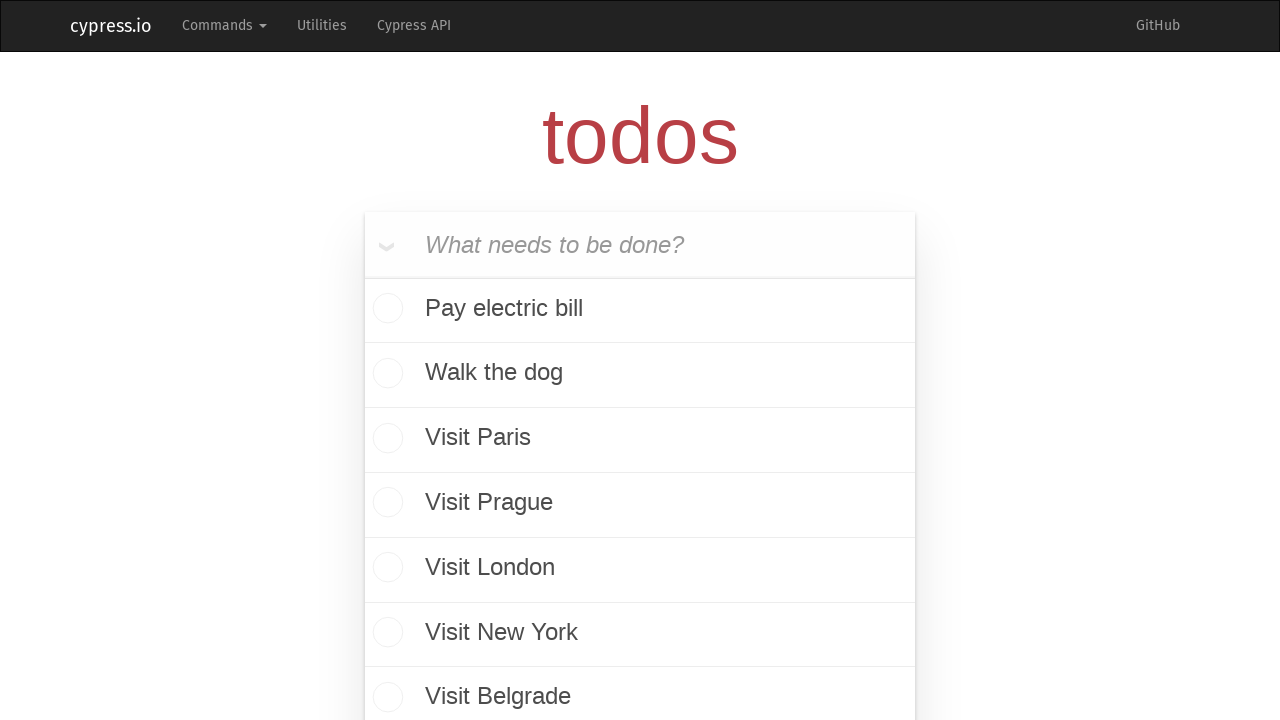

Found 7 total todos to mark as completed
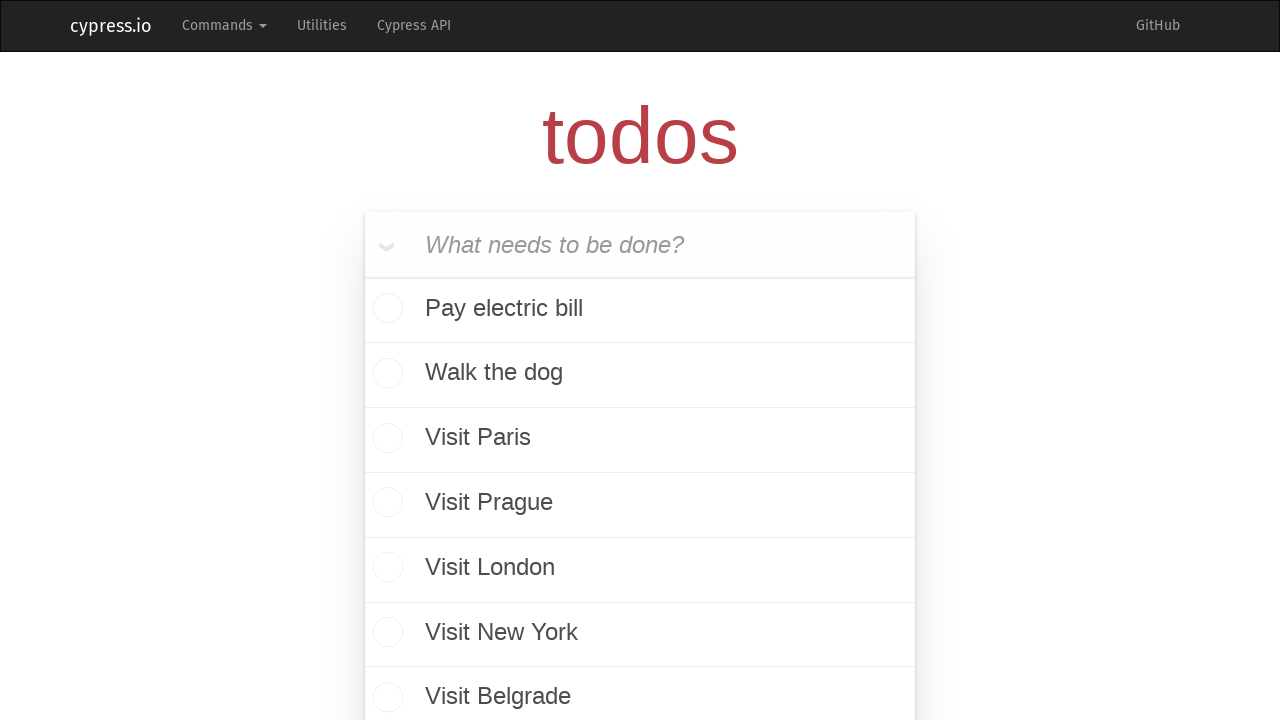

Marked todo #1 as completed at (385, 310) on .todo-list input[type='checkbox'] >> nth=0
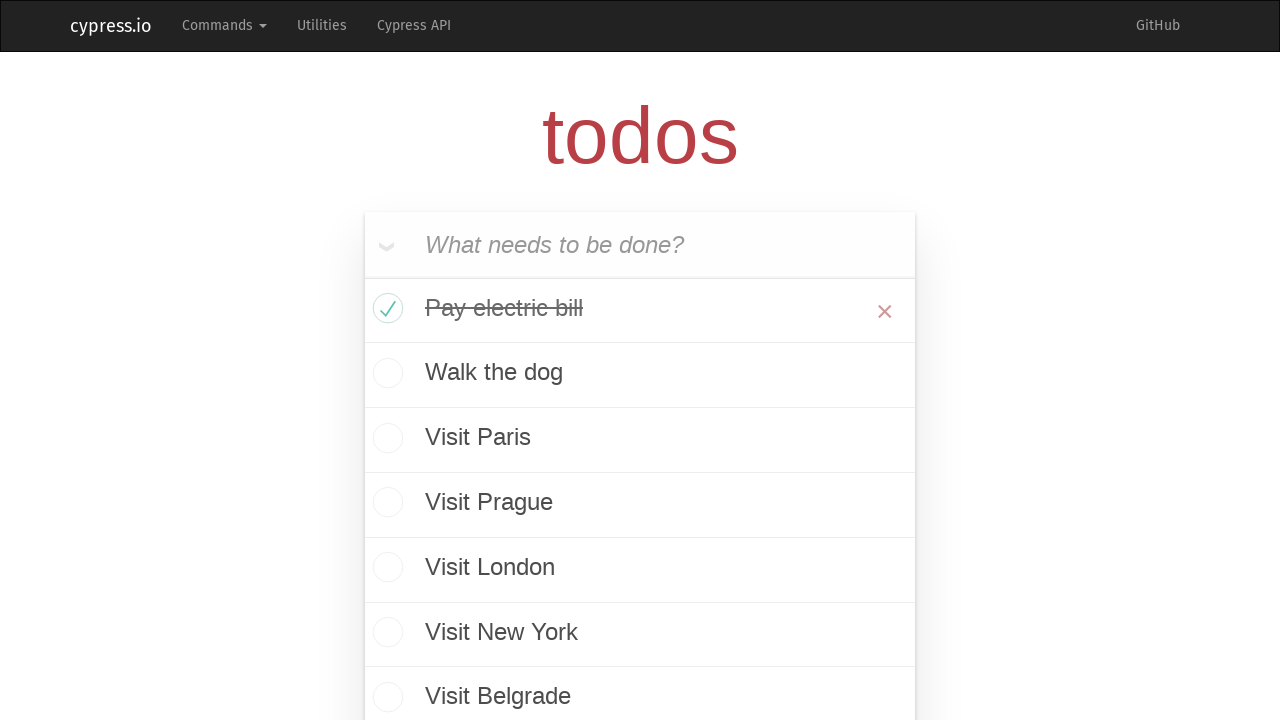

Marked todo #2 as completed at (385, 375) on .todo-list input[type='checkbox'] >> nth=1
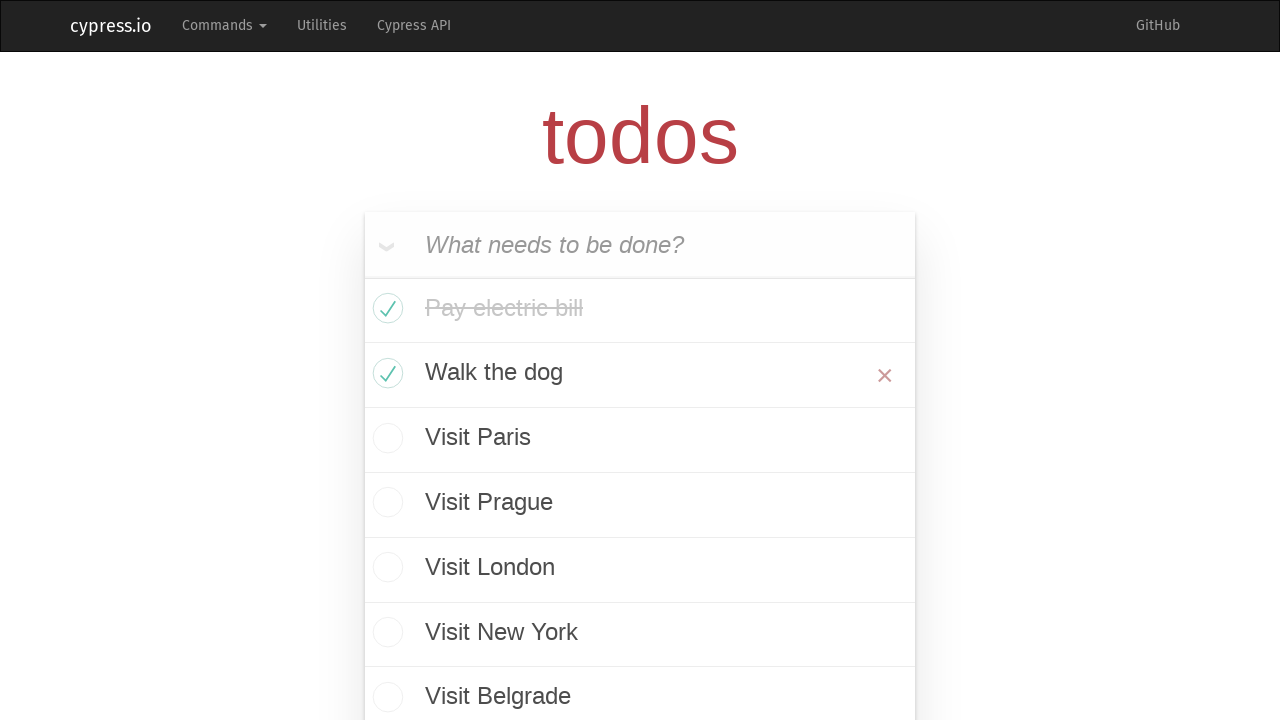

Marked todo #3 as completed at (385, 440) on .todo-list input[type='checkbox'] >> nth=2
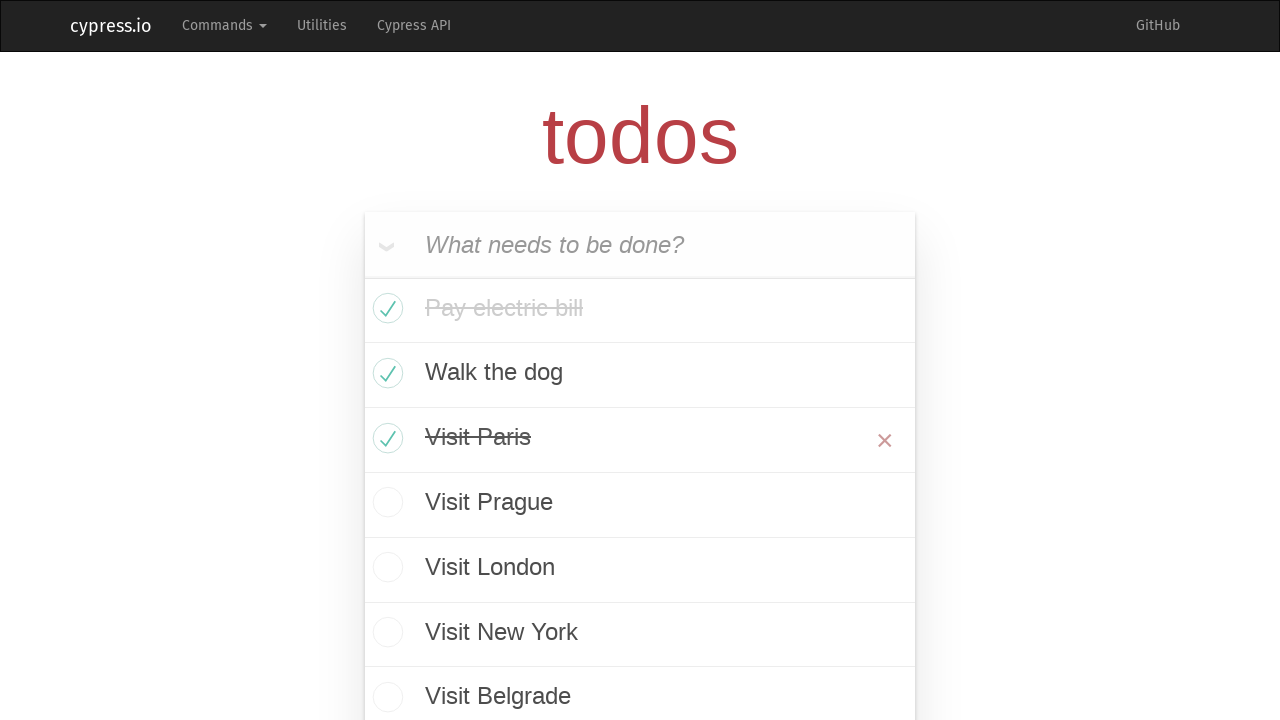

Marked todo #4 as completed at (385, 505) on .todo-list input[type='checkbox'] >> nth=3
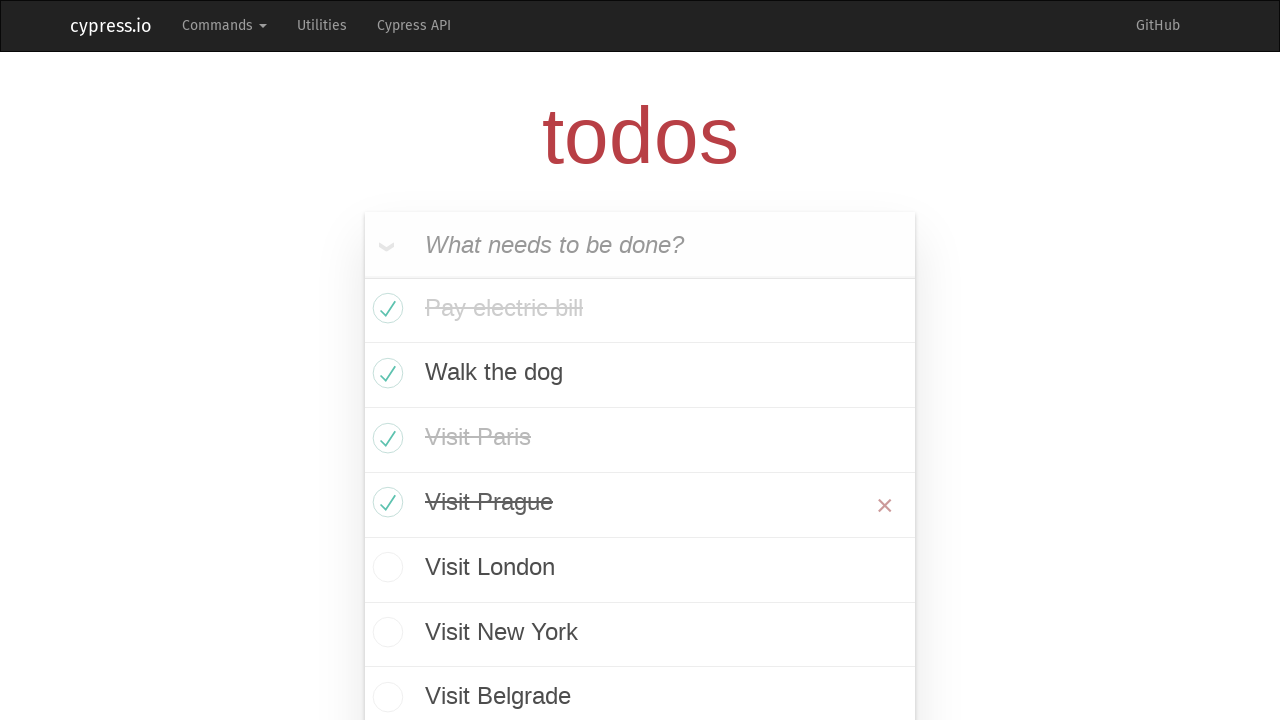

Marked todo #5 as completed at (385, 570) on .todo-list input[type='checkbox'] >> nth=4
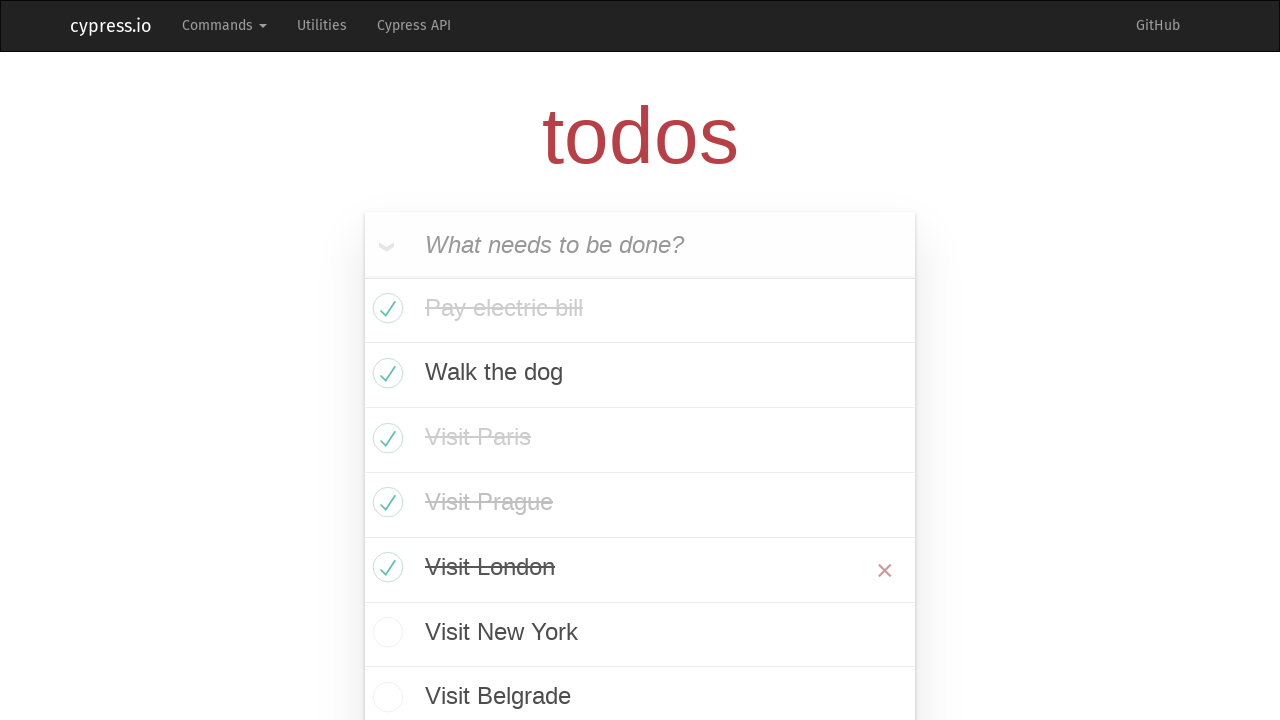

Marked todo #6 as completed at (385, 634) on .todo-list input[type='checkbox'] >> nth=5
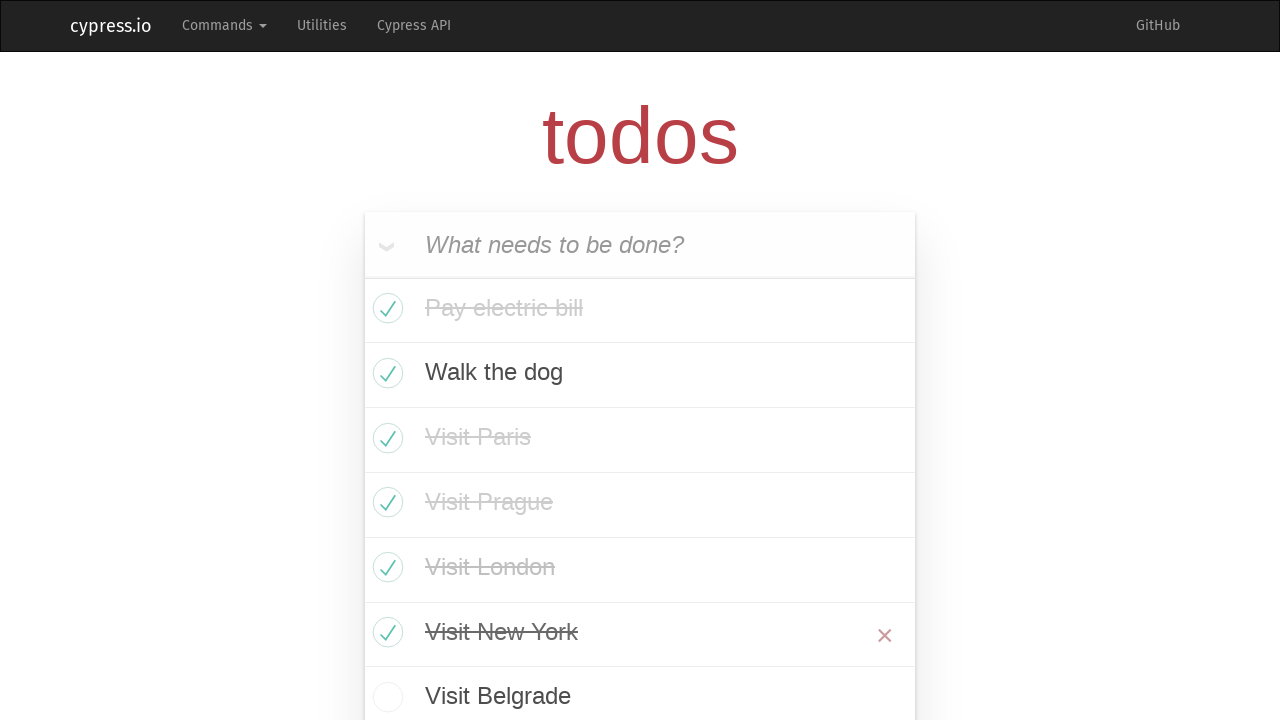

Marked todo #7 as completed at (385, 697) on .todo-list input[type='checkbox'] >> nth=6
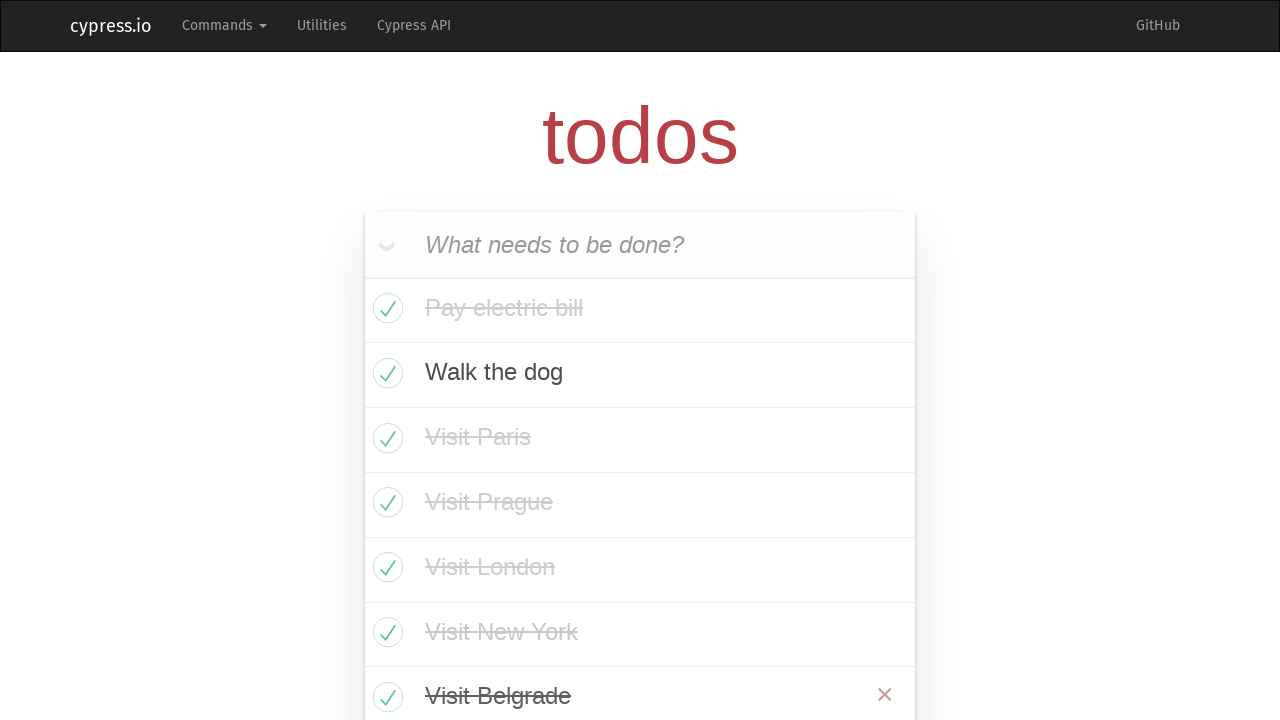

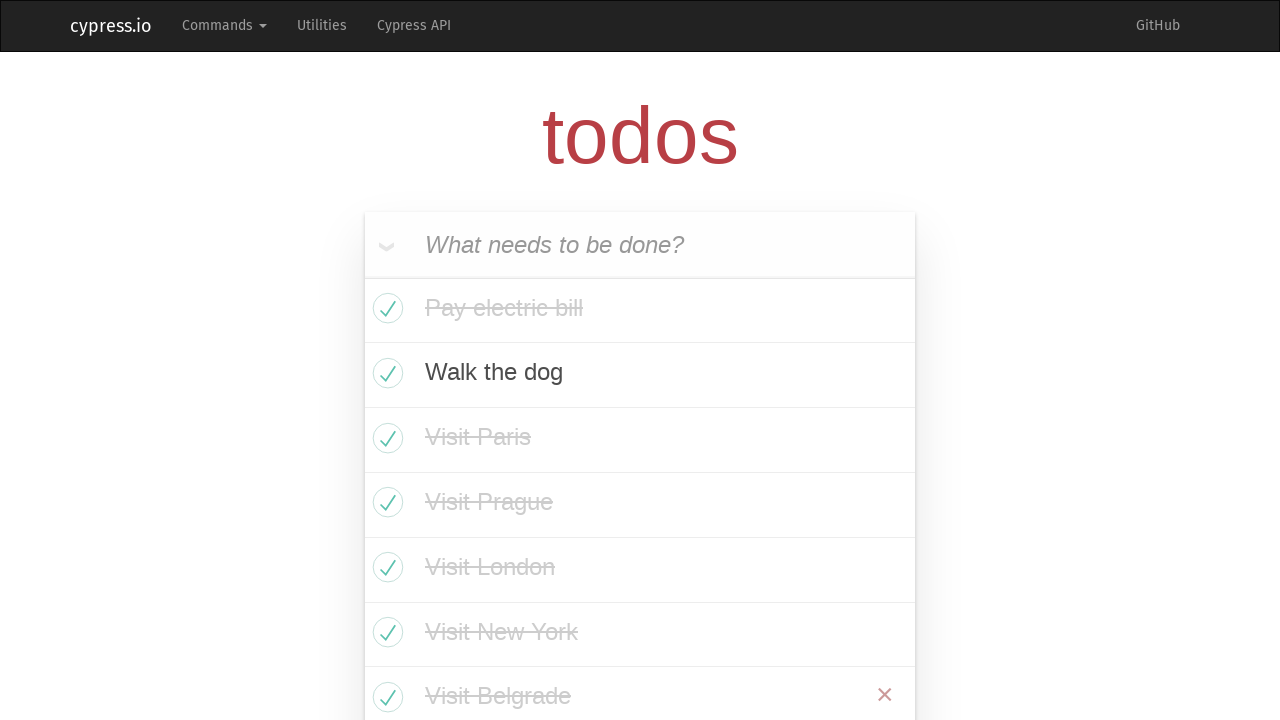